Tests an e-commerce flow on the Polymer Shop demo site by navigating to men's t-shirts, selecting the first item, configuring size and quantity, adding to cart, and viewing the cart total

Starting URL: https://shop.polymer-project.org/

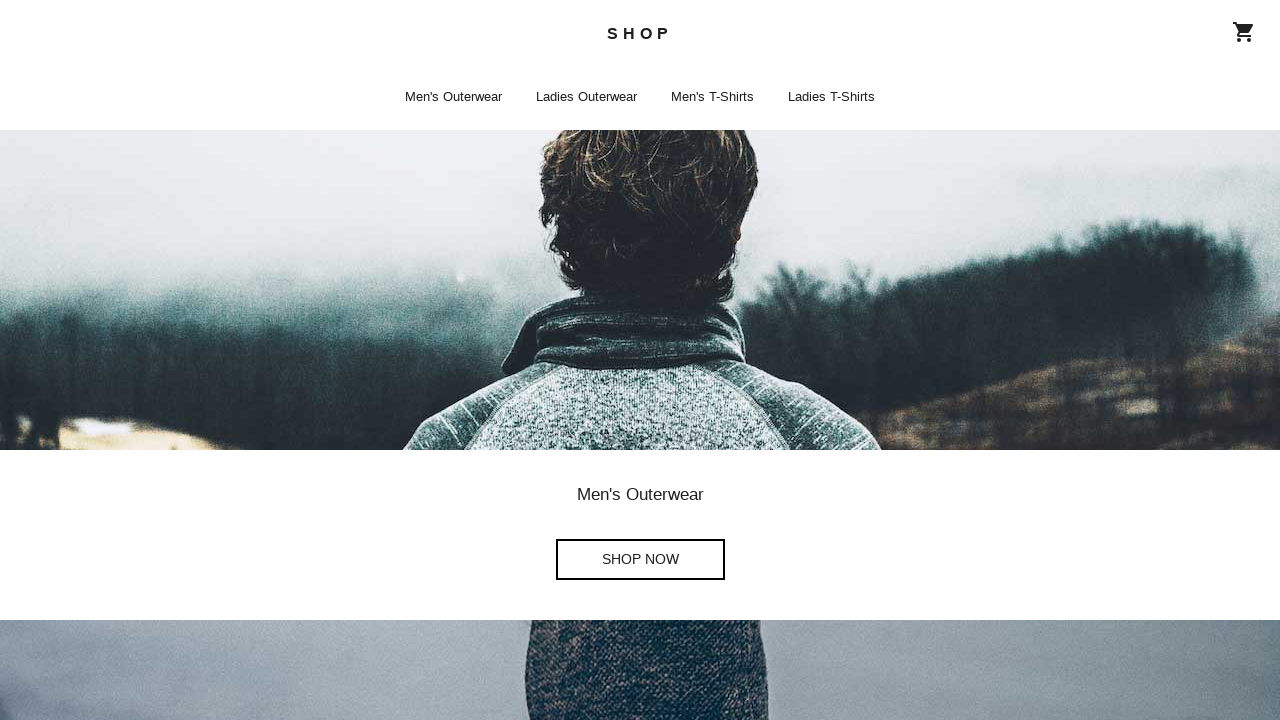

Located Men's T-Shirt Shop Now button in shadow DOM
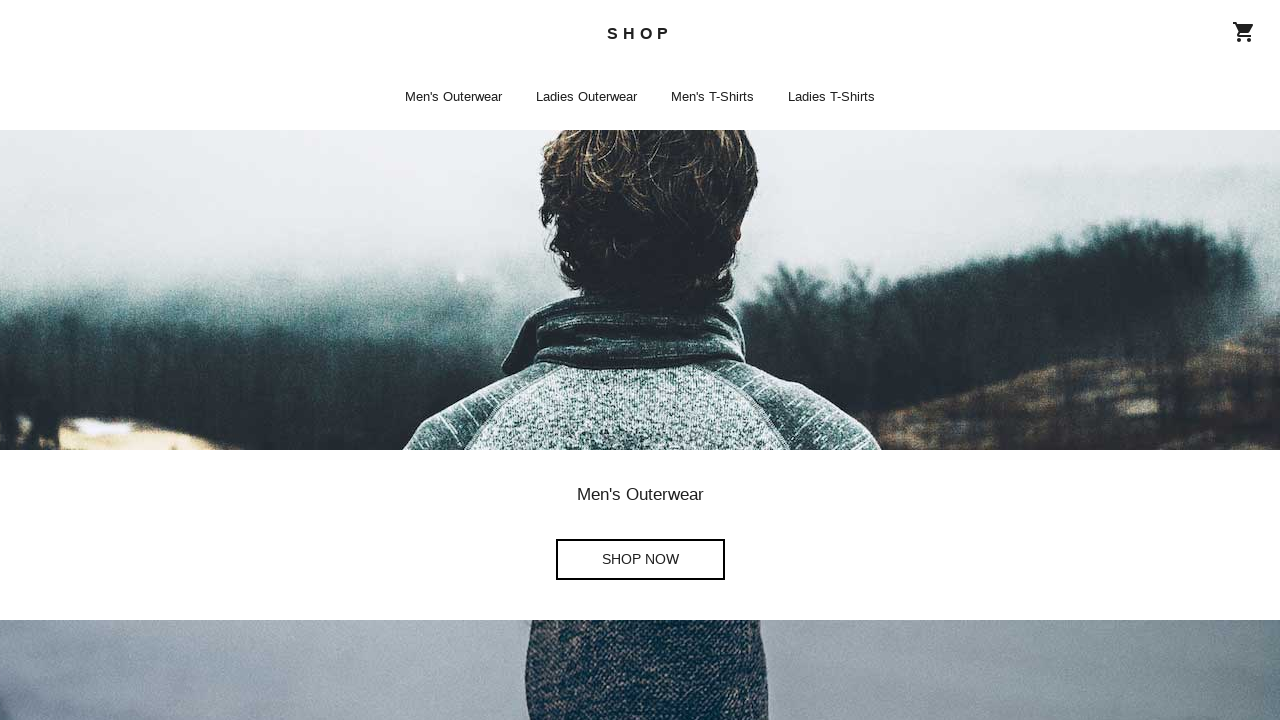

Scrolled Men's T-Shirt button into view
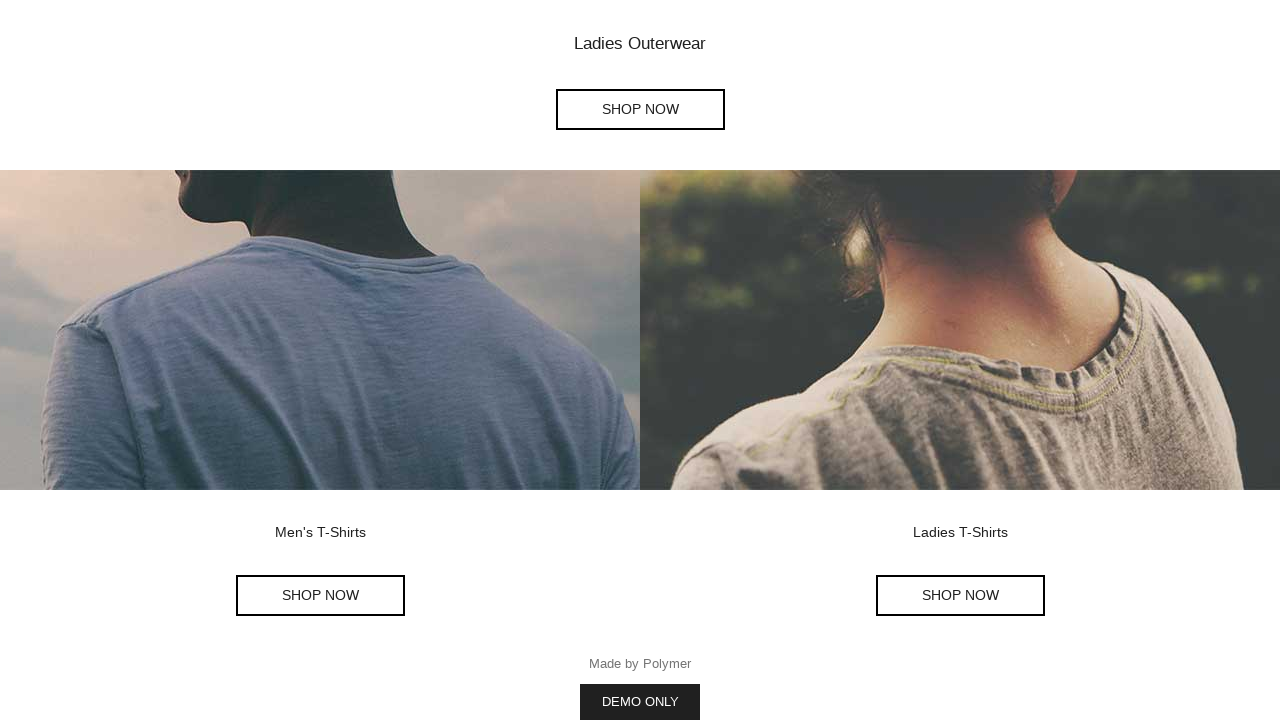

Clicked Men's T-Shirt Shop Now button
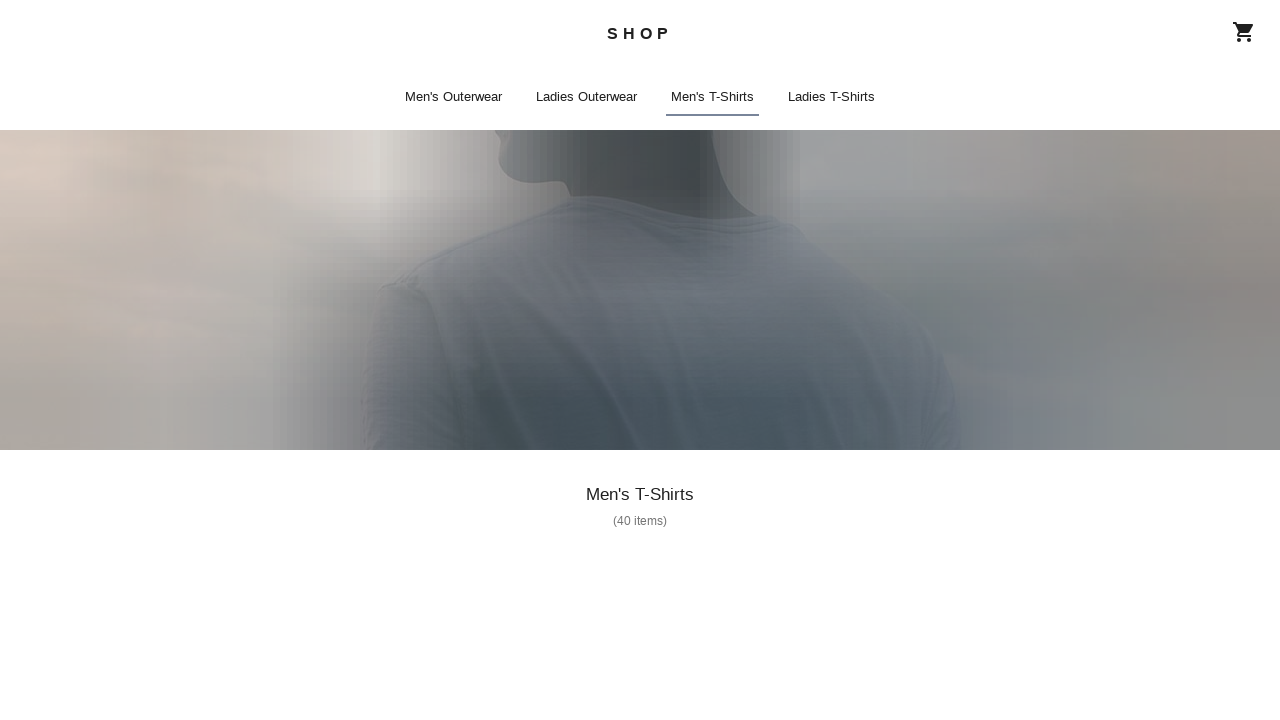

Waited for t-shirt list page to load
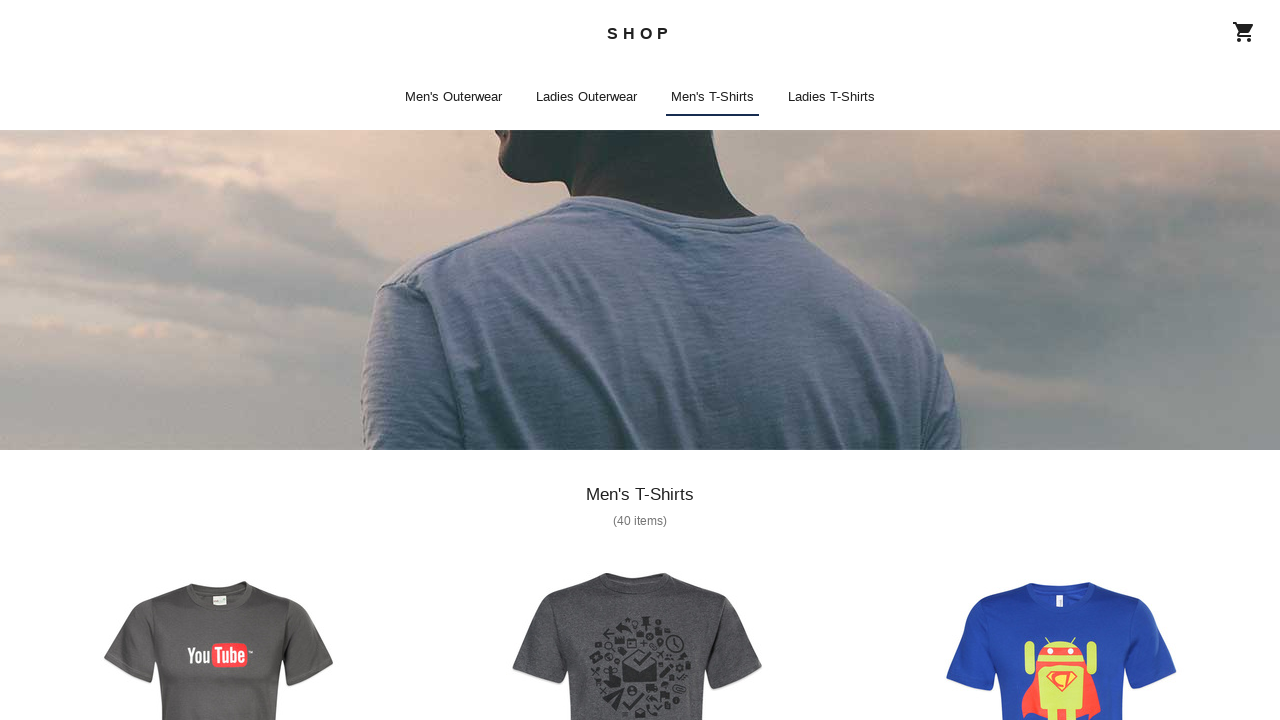

Retrieved all t-shirt items from shadow DOM
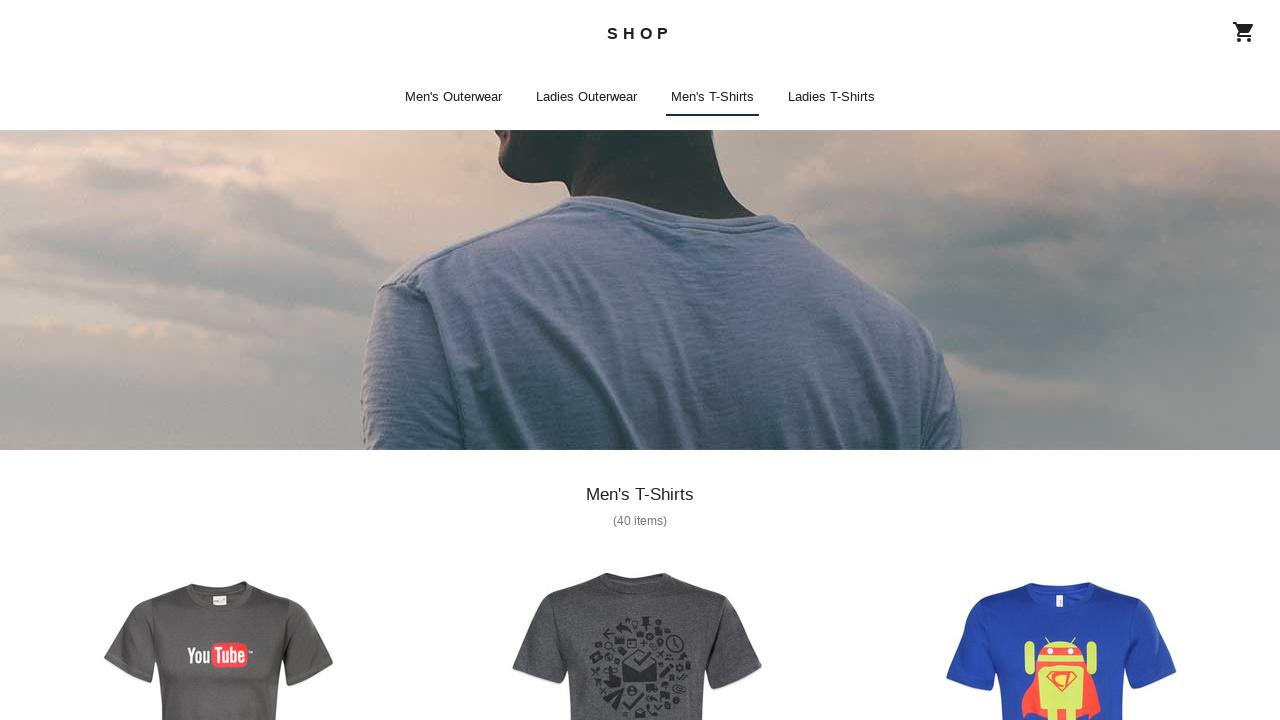

Located first t-shirt item in shadow DOM
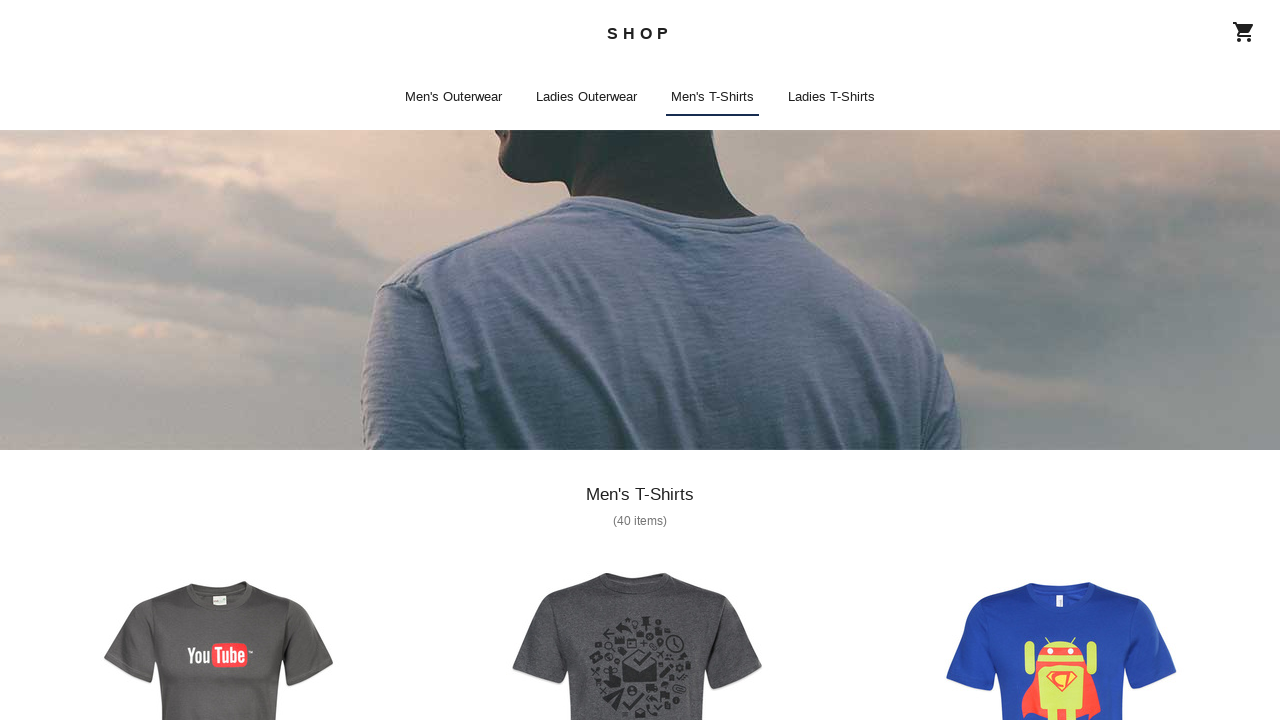

Scrolled first t-shirt into view
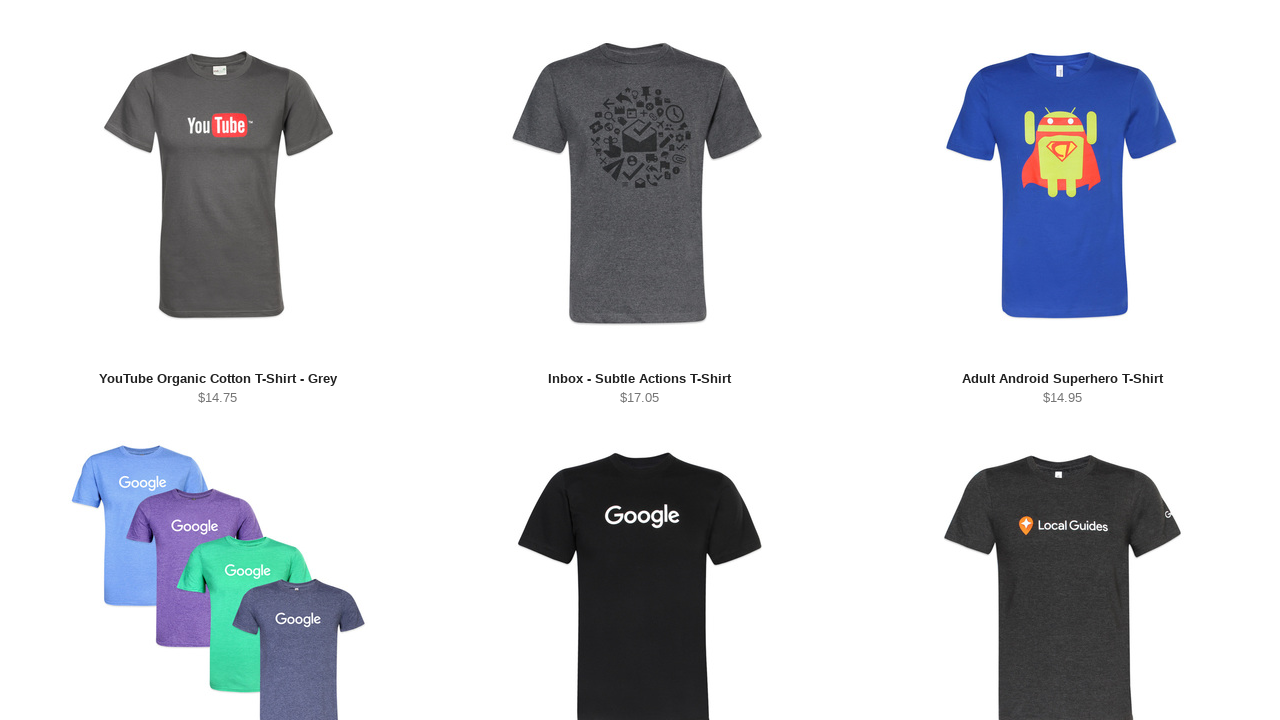

Clicked first t-shirt to view details
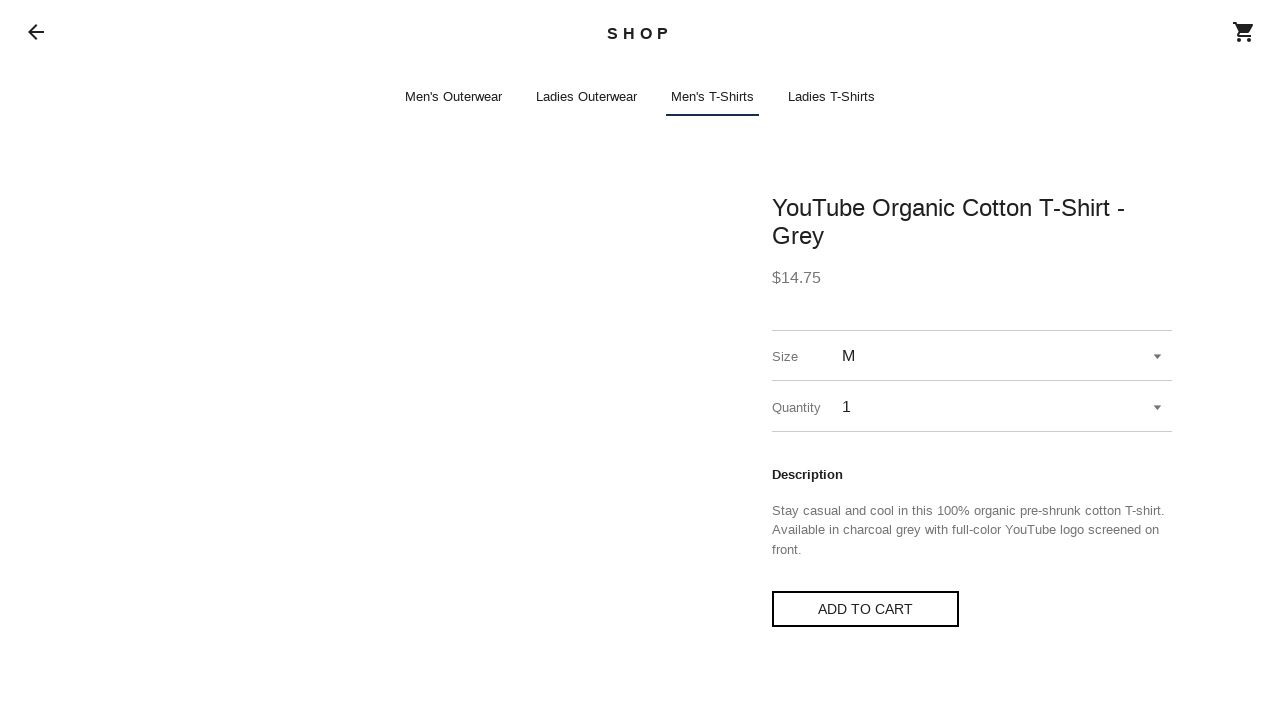

Waited for product detail page to load
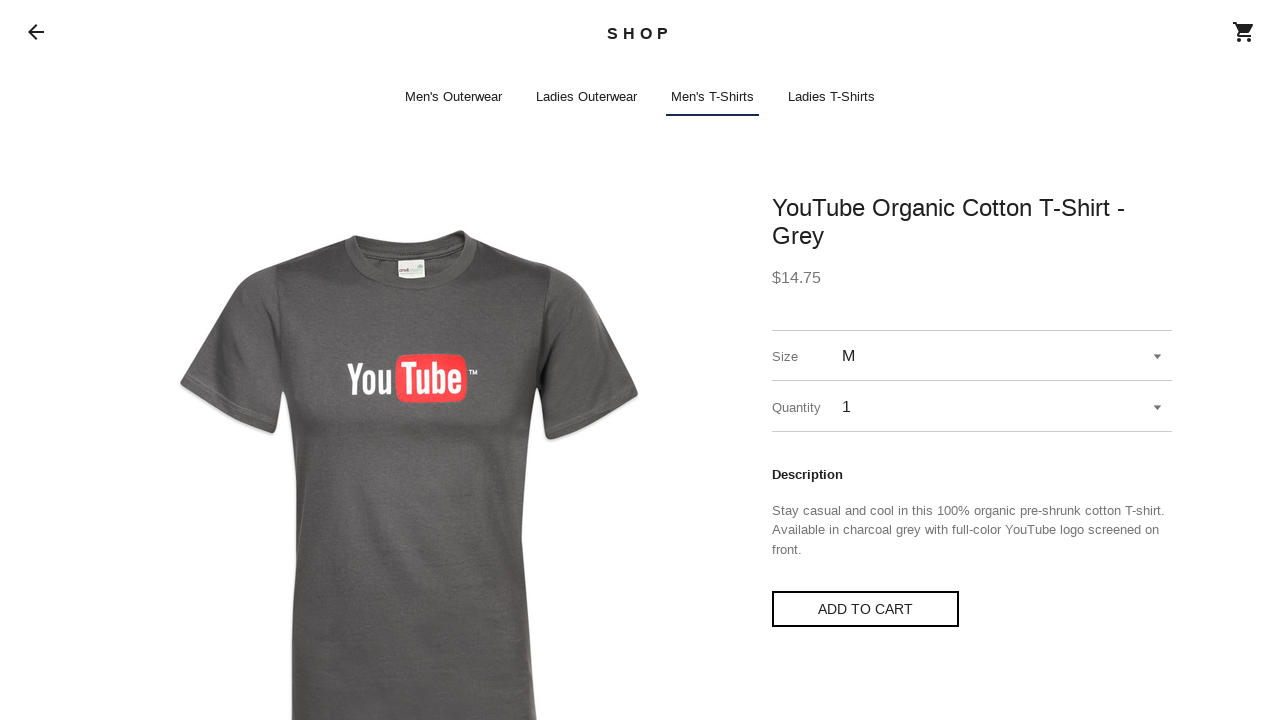

Located size dropdown in shadow DOM
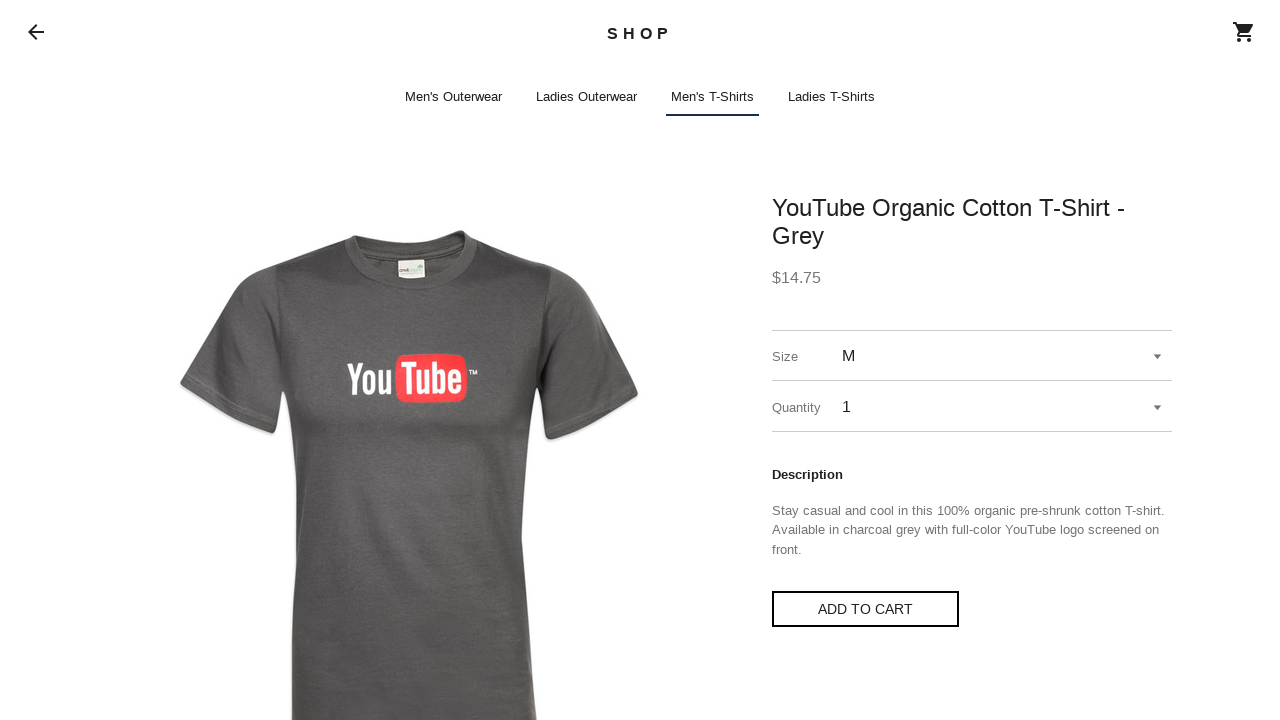

Selected size XL from dropdown
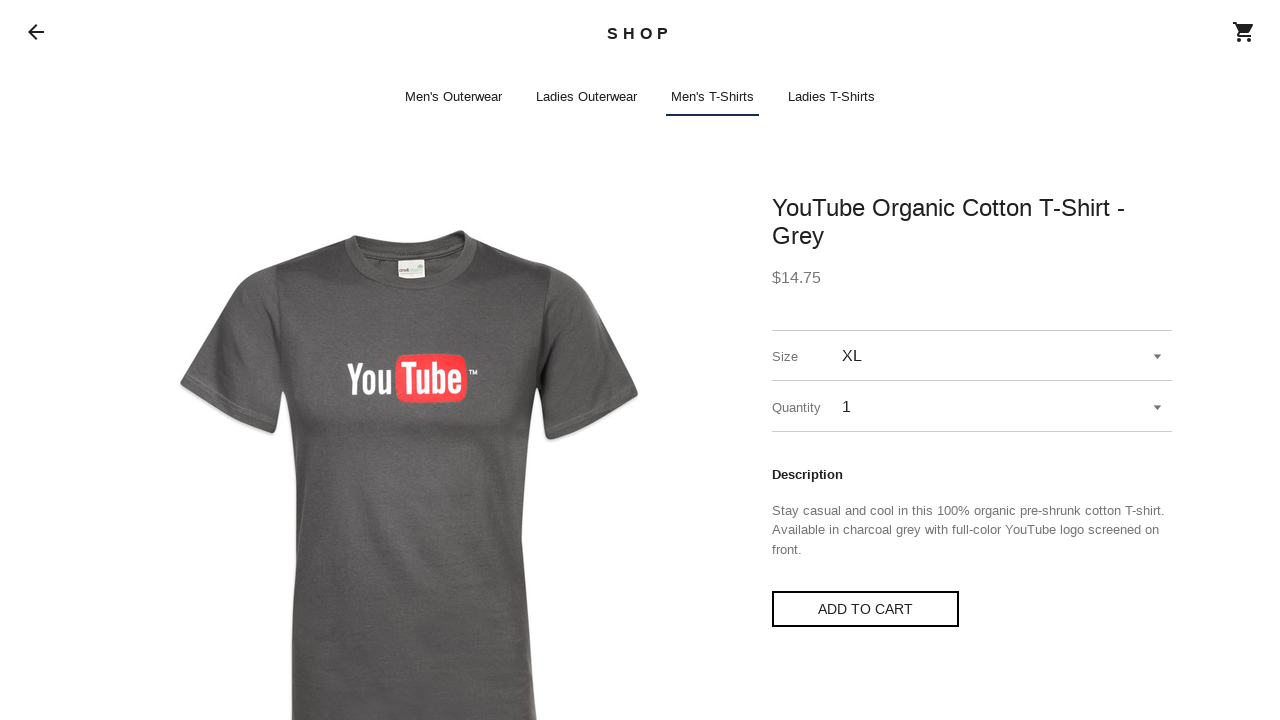

Located quantity dropdown in shadow DOM
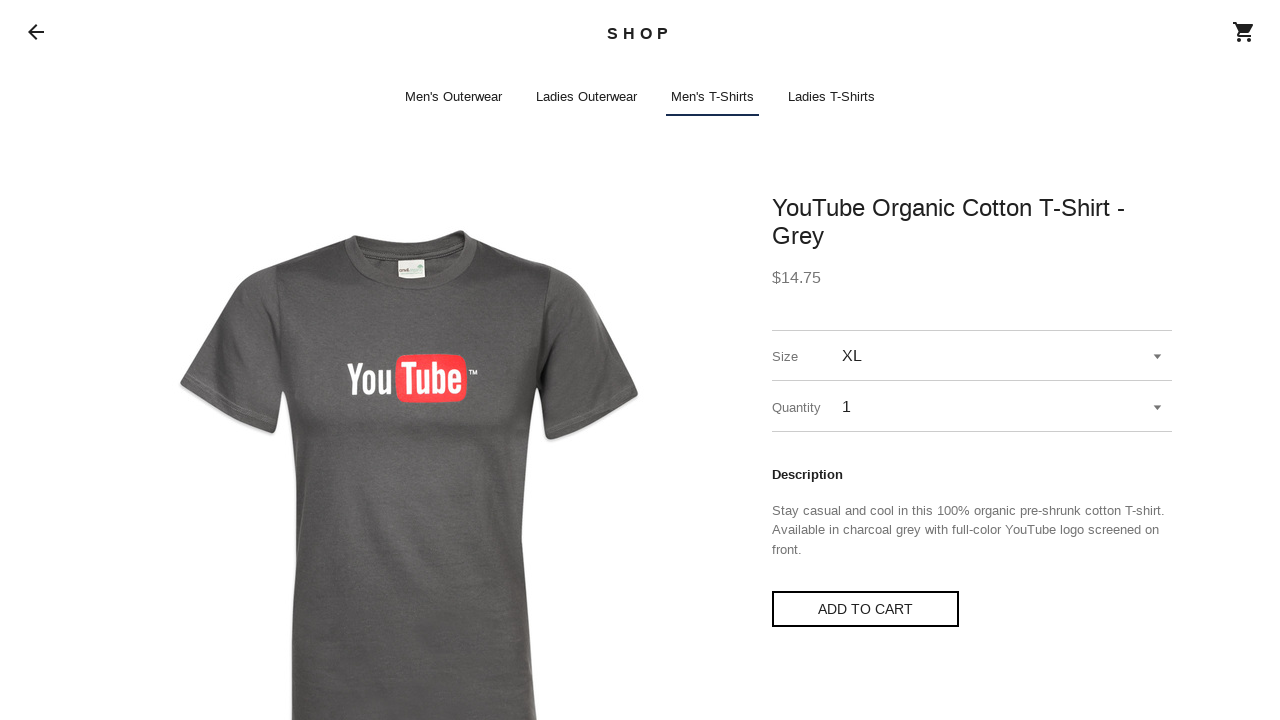

Selected quantity 2 from dropdown
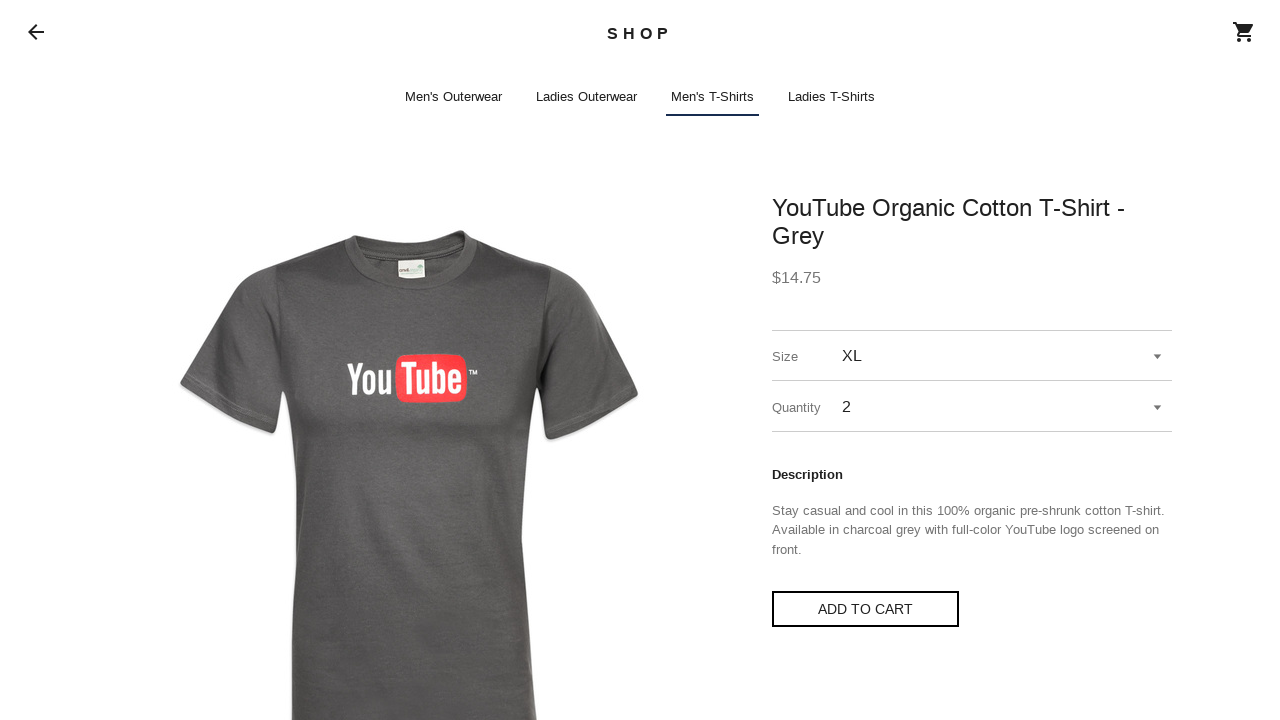

Located Add to Cart button in shadow DOM
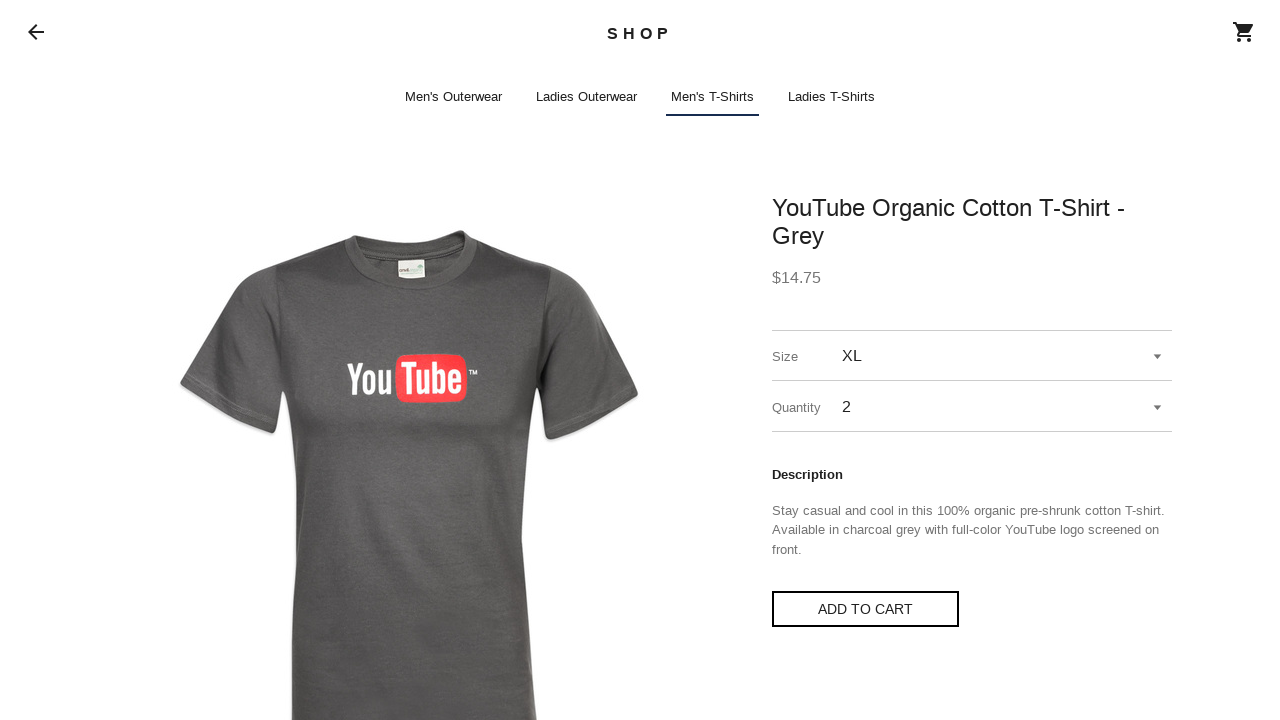

Clicked Add to Cart button
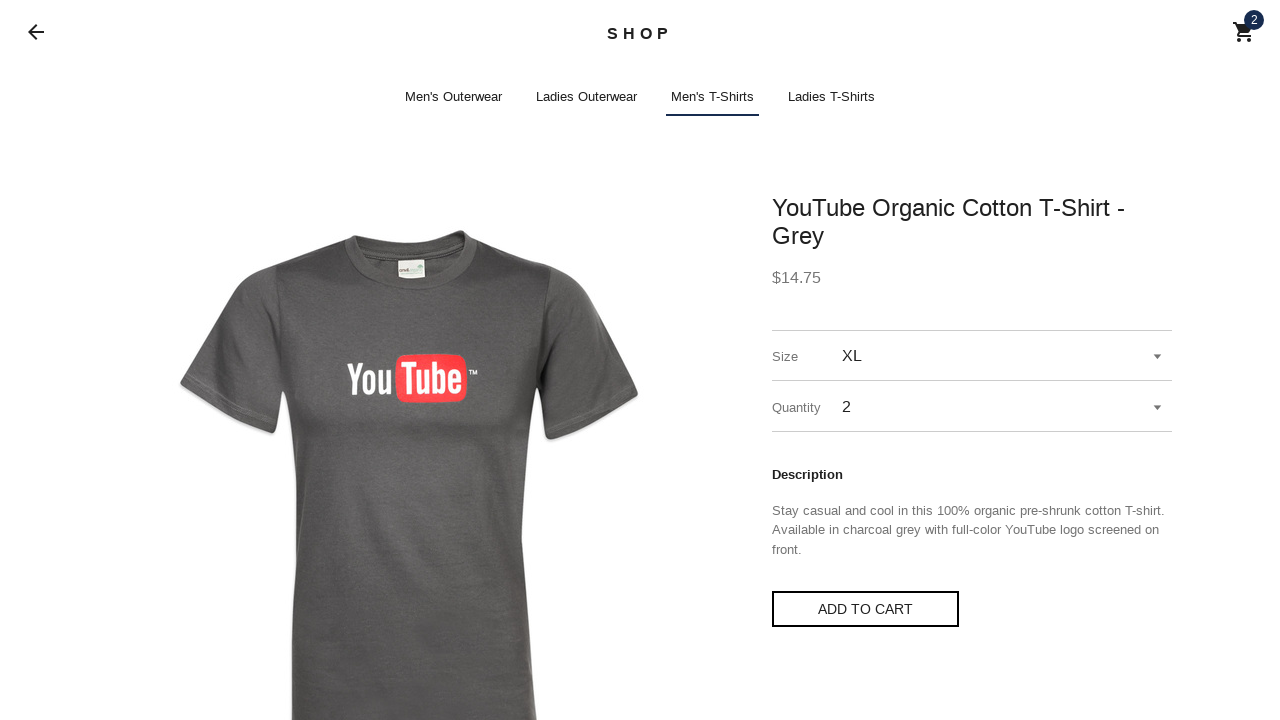

Waited for cart confirmation modal to appear
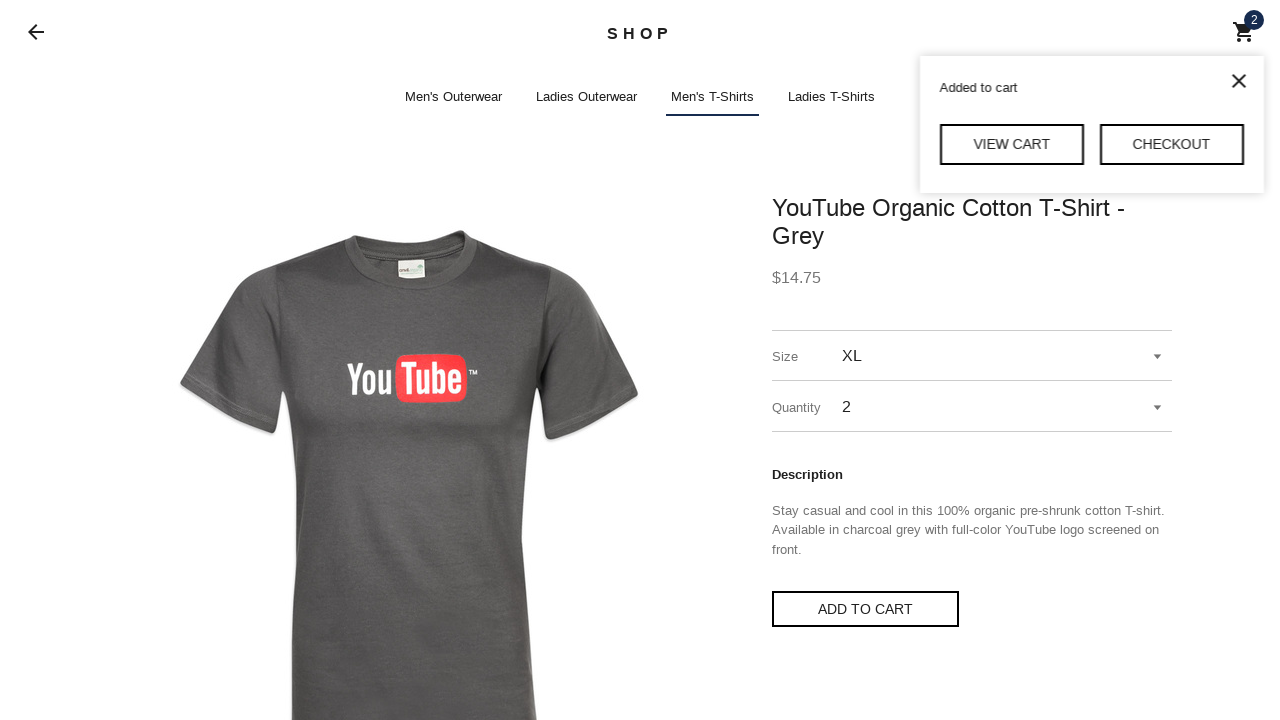

Located View Cart button in shadow DOM
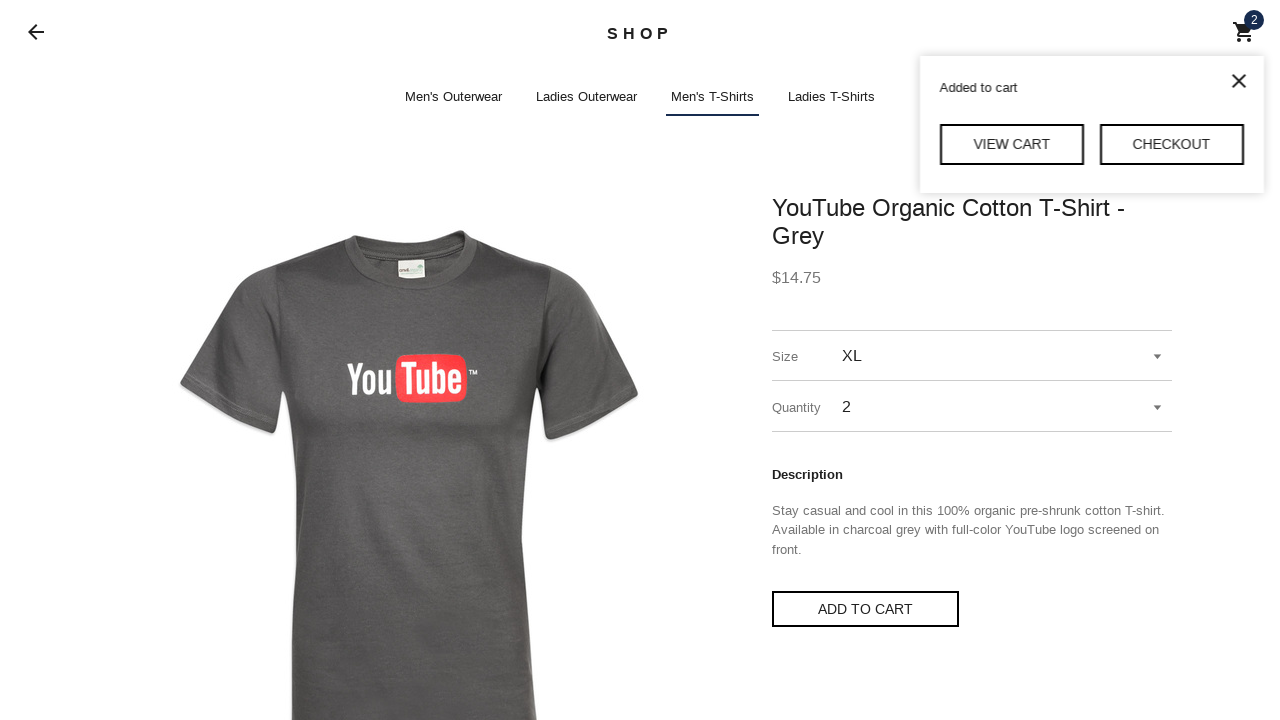

Clicked View Cart button
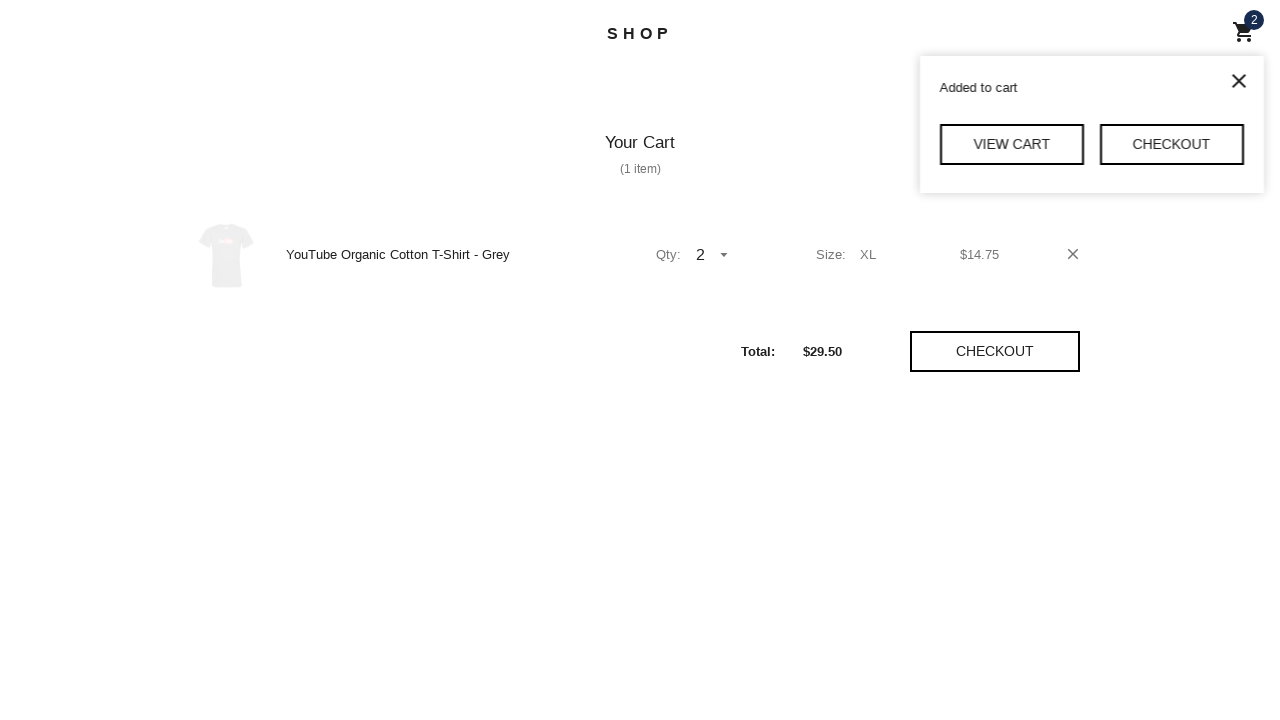

Waited for cart page to load and display cart total
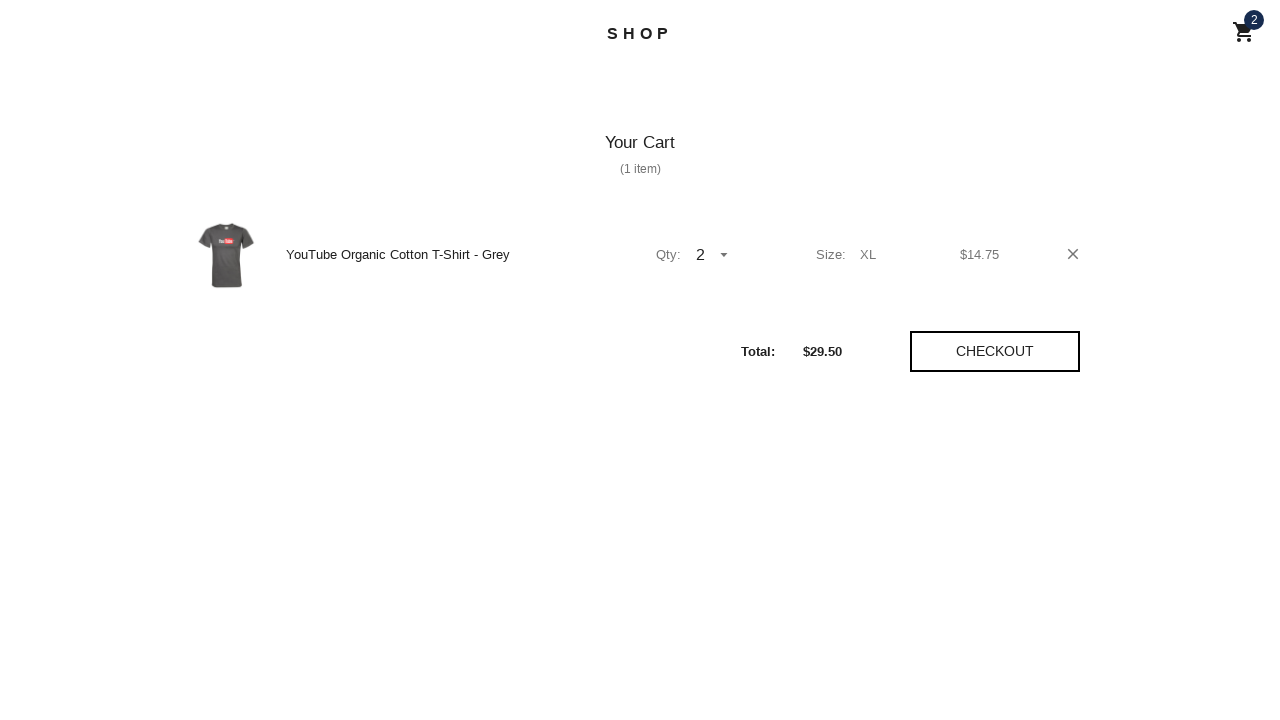

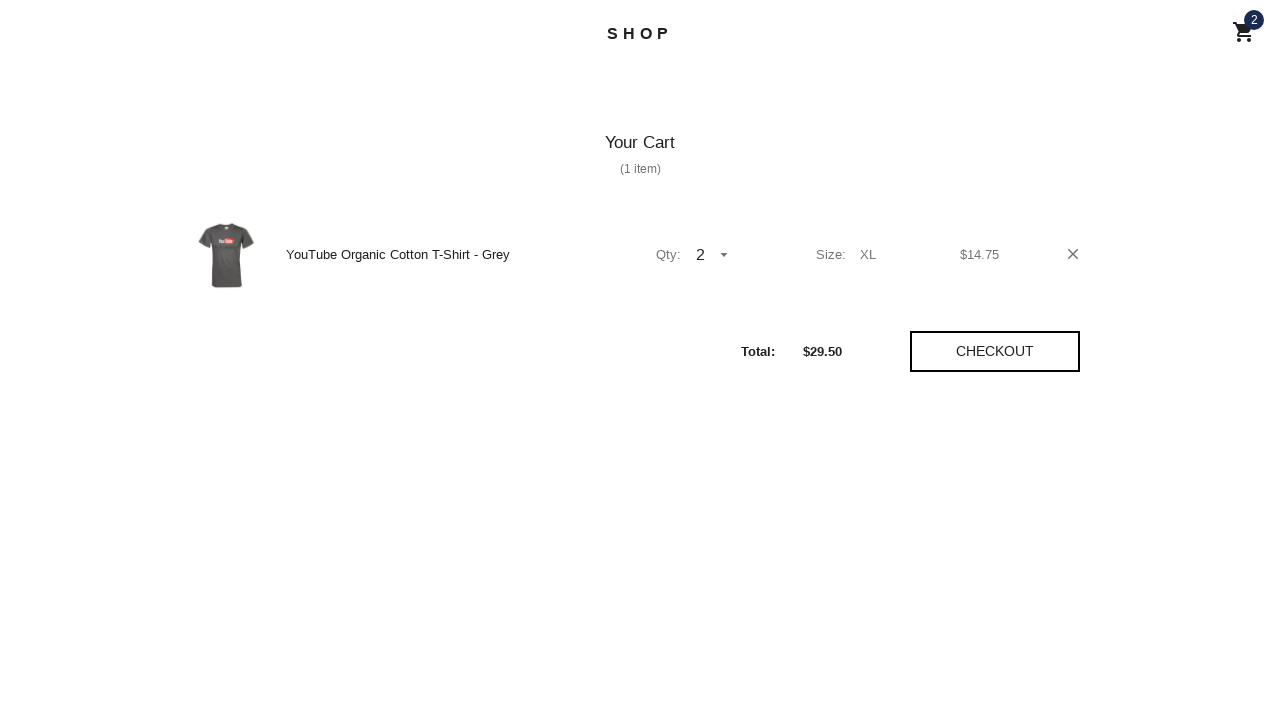